Navigates to the Ajio e-commerce website homepage and verifies the page loads successfully.

Starting URL: https://www.ajio.com/

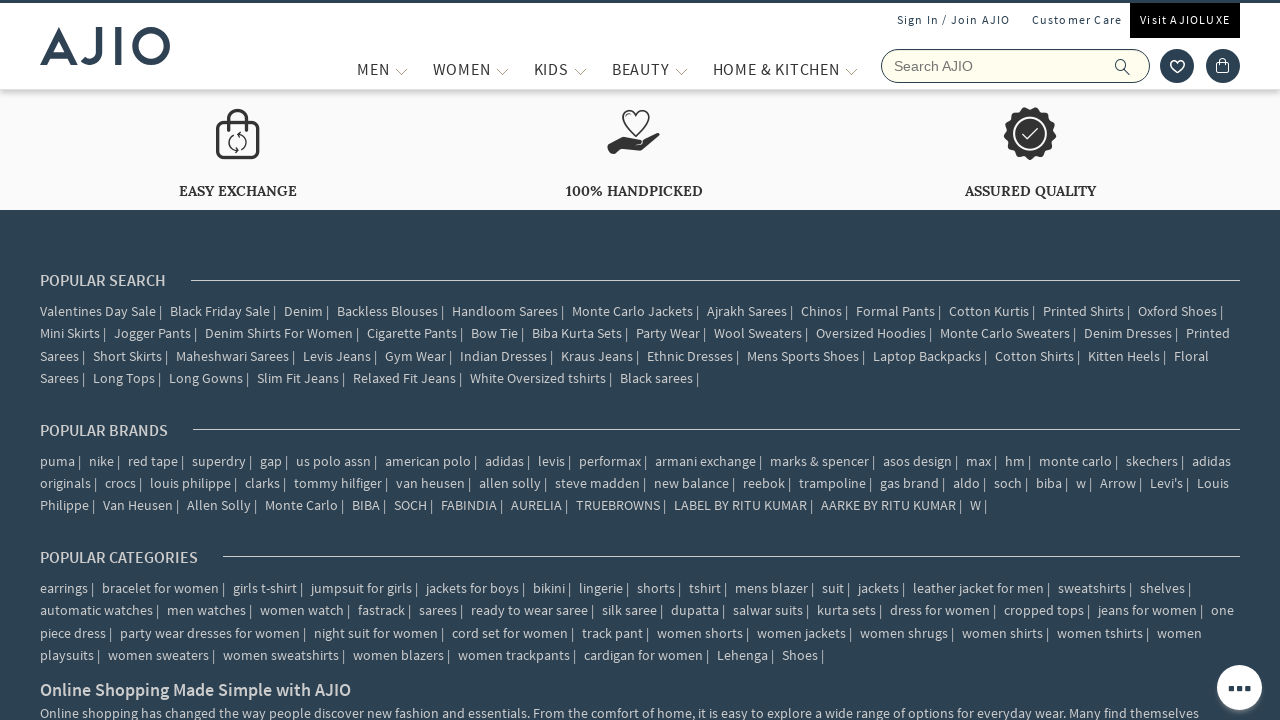

Waited for DOM content to load on Ajio homepage
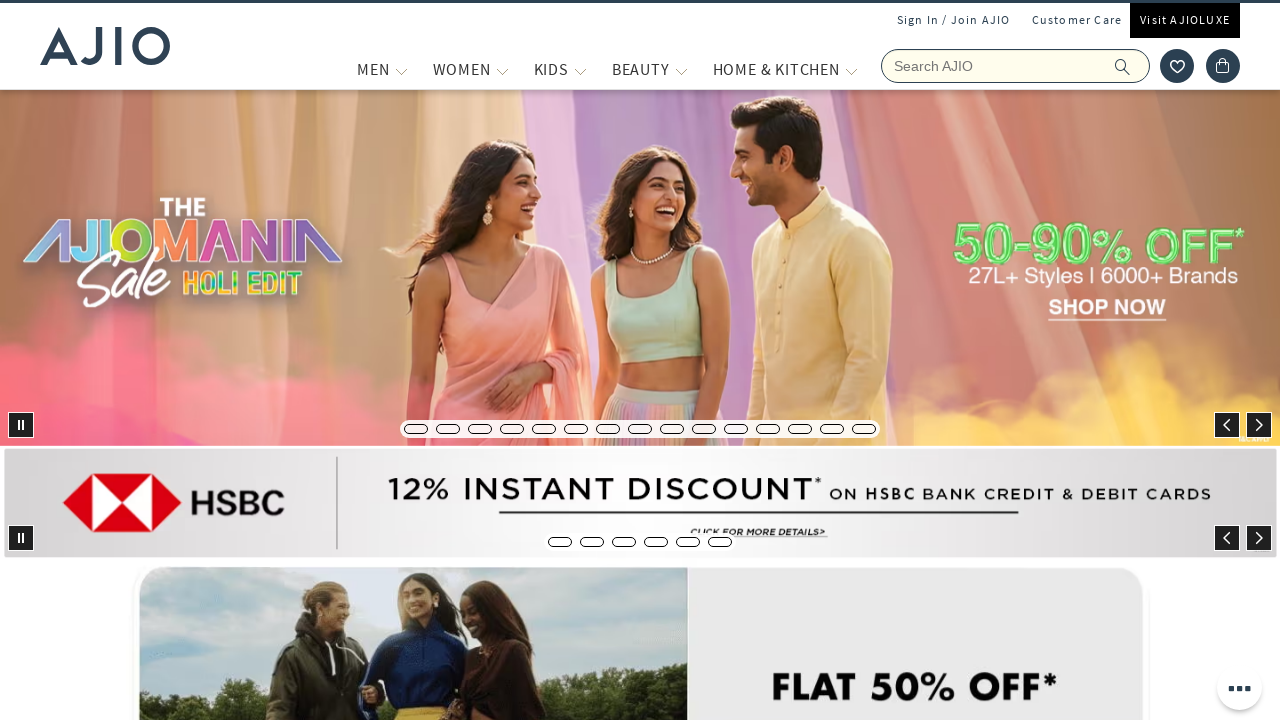

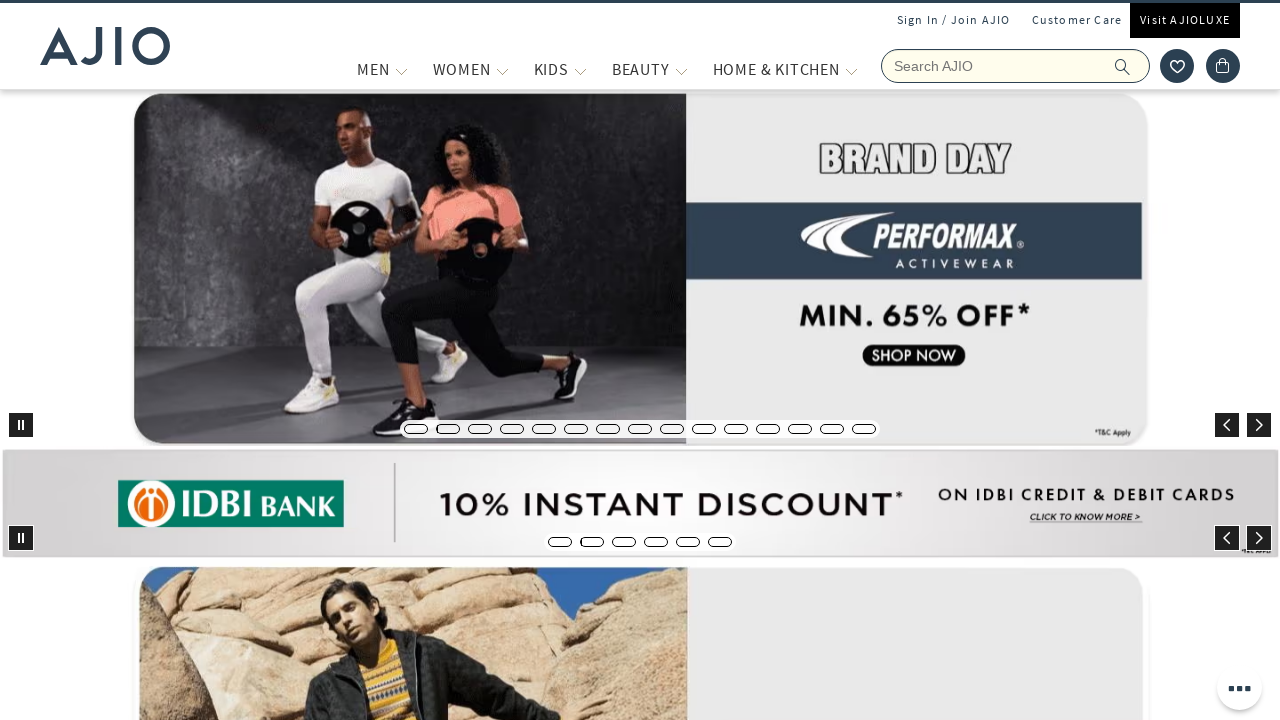